Tests multiple window handling by clicking a link that opens a new window and switching between windows

Starting URL: https://the-internet.herokuapp.com/windows

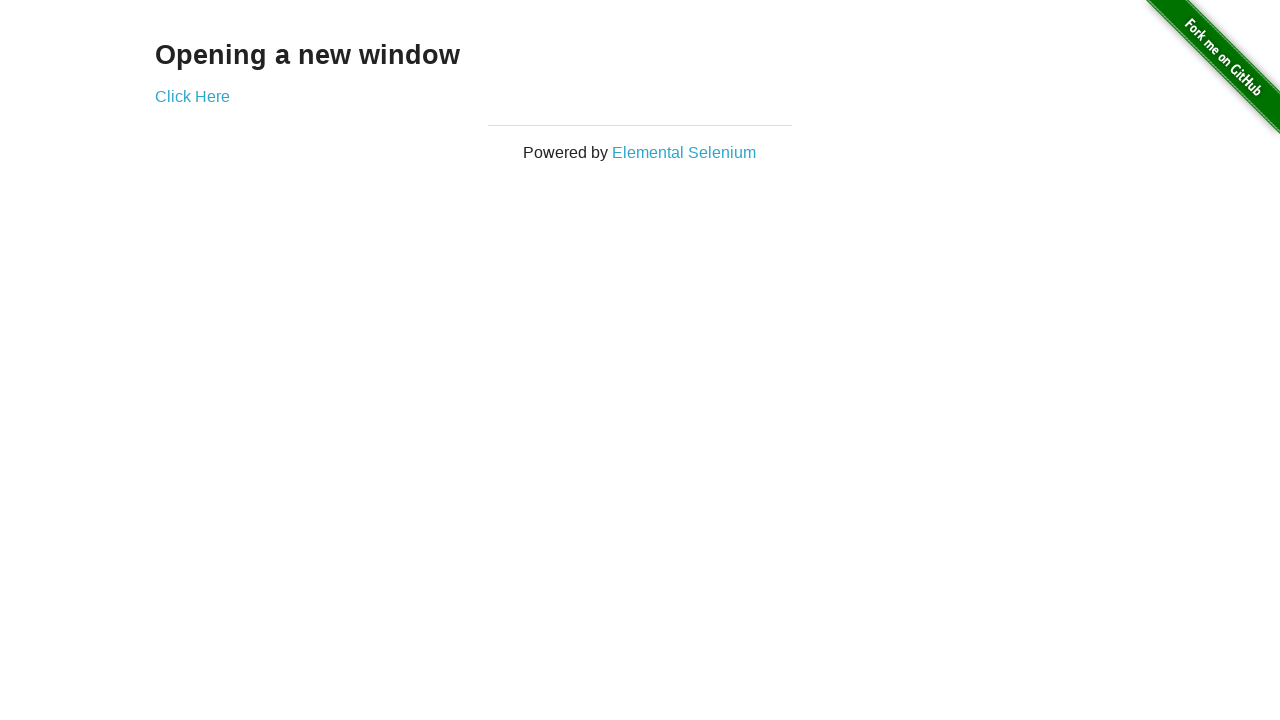

Clicked link to open new window at (192, 96) on a:has-text('Click Here')
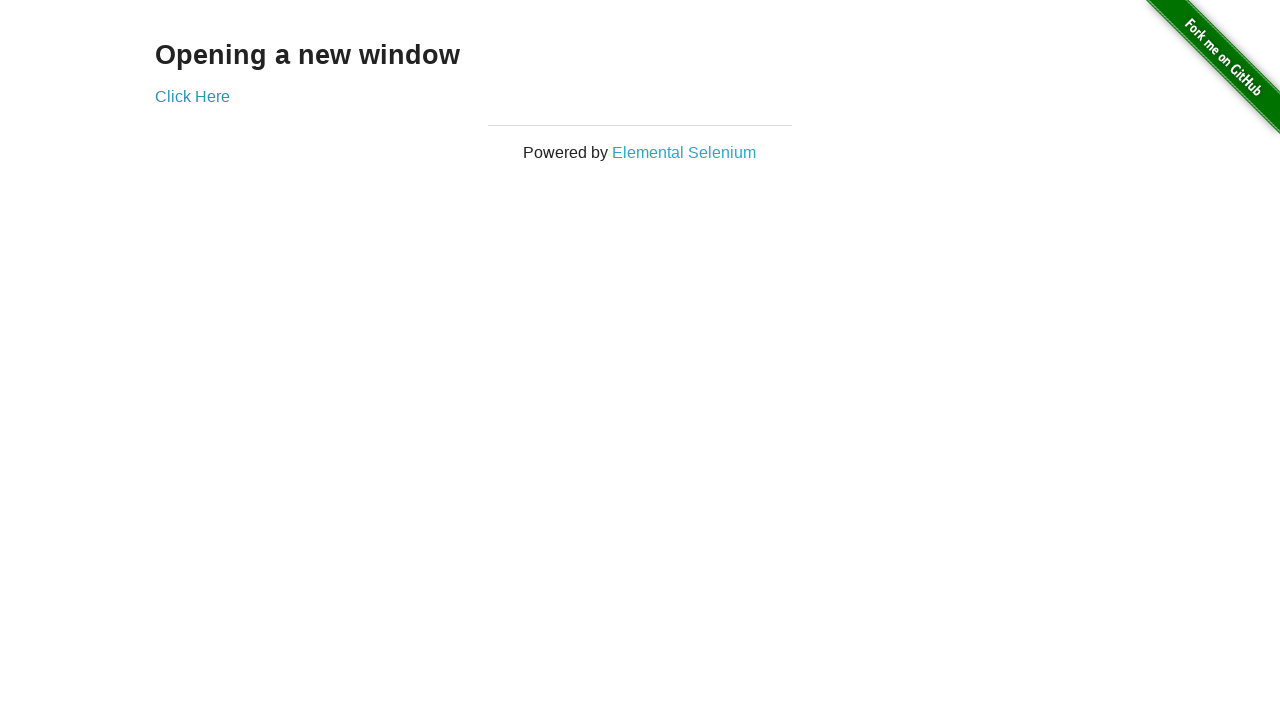

New window opened and captured
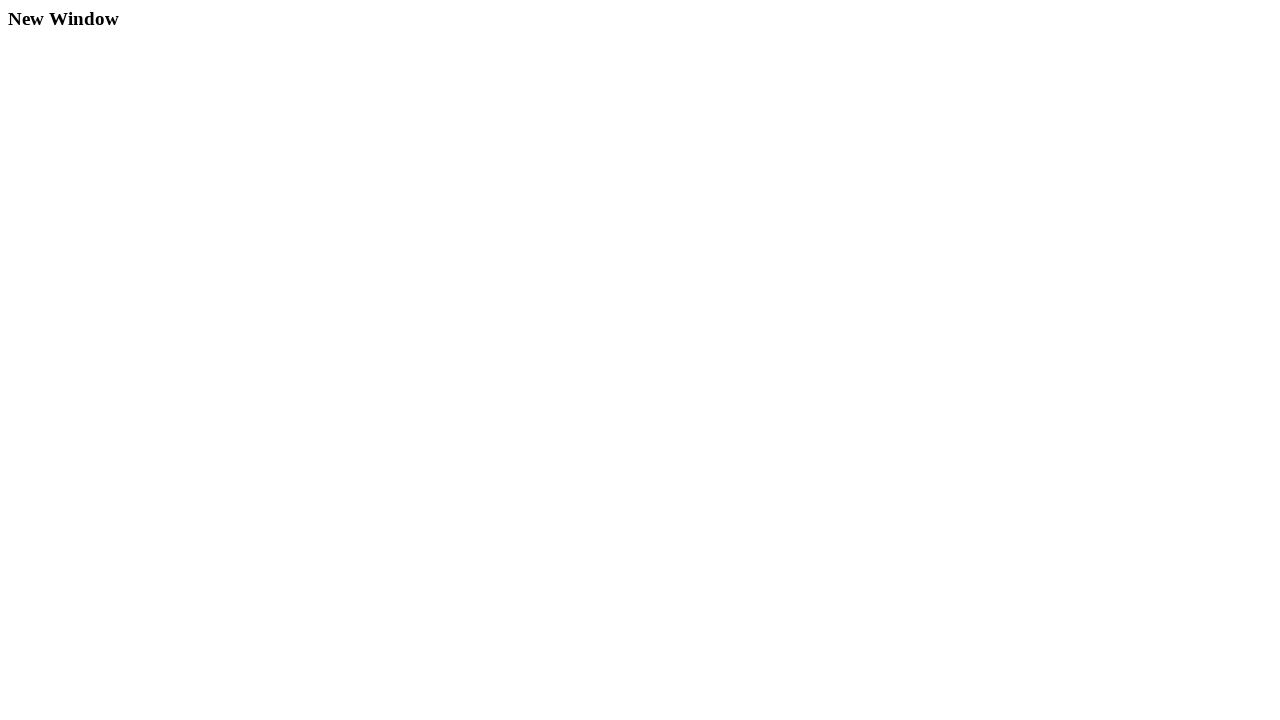

Verified original window contains 'Opening a new window' text
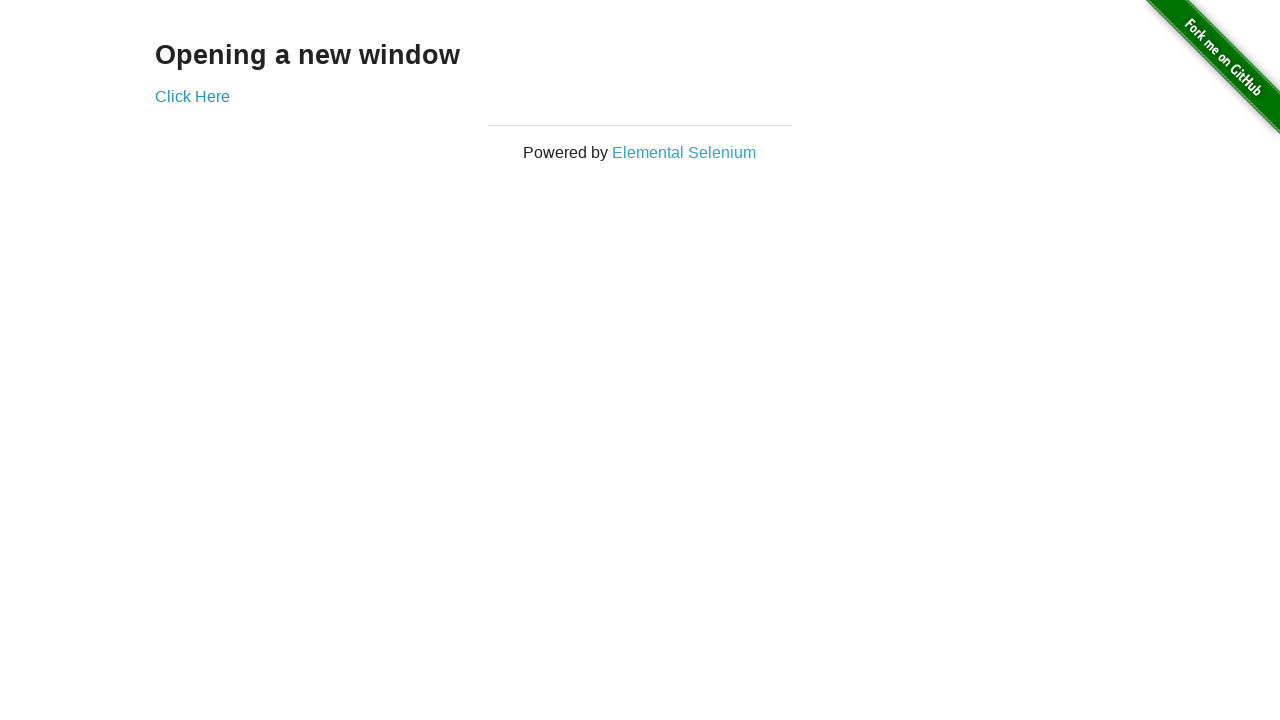

New window finished loading
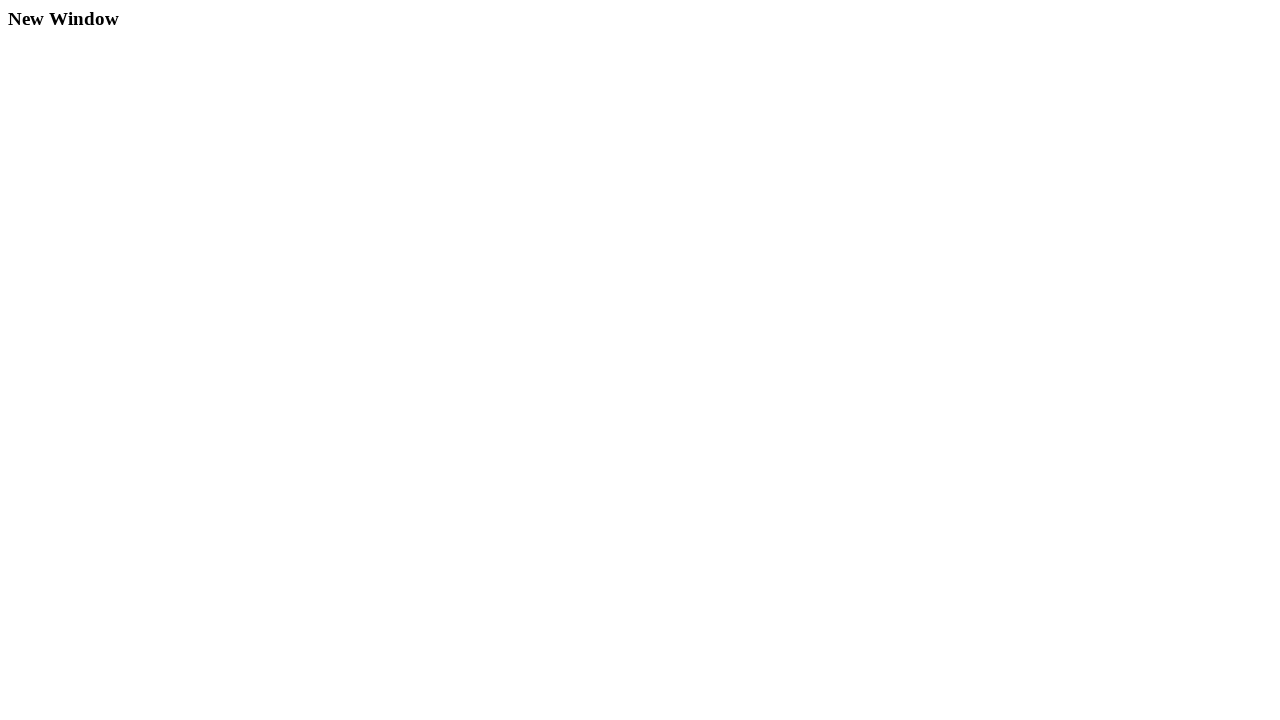

Verified new window contains 'New Window' text
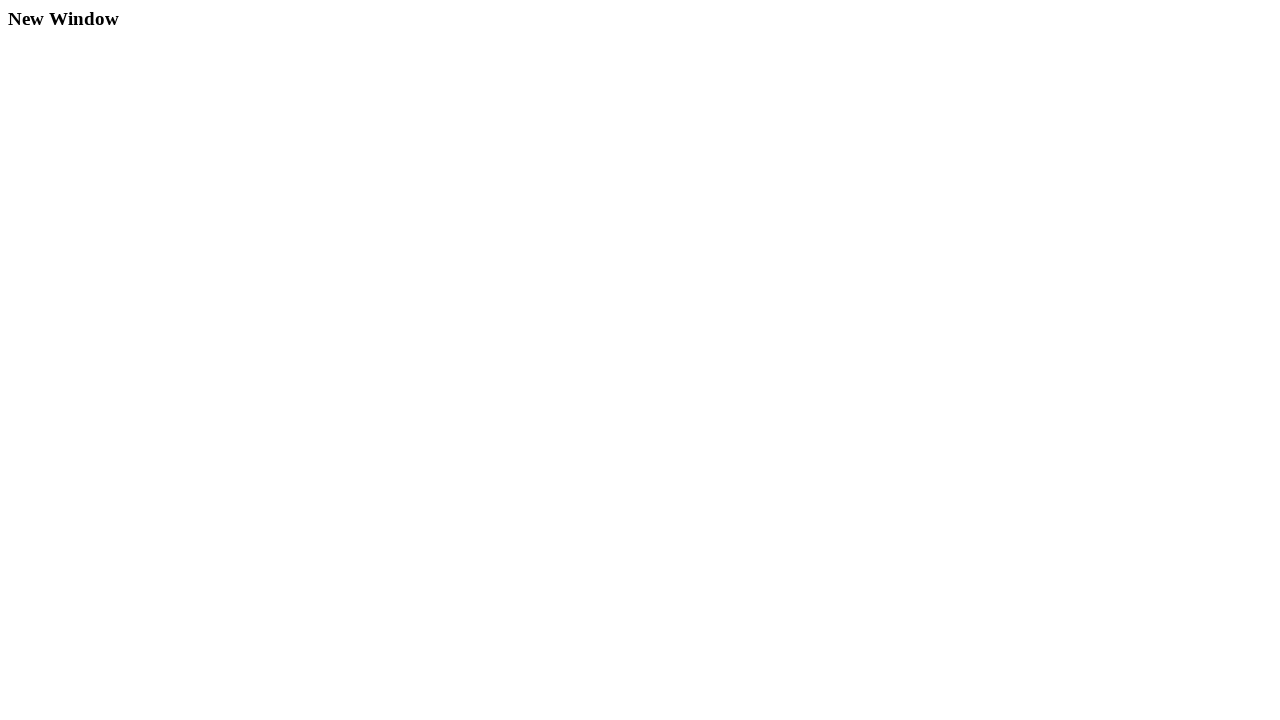

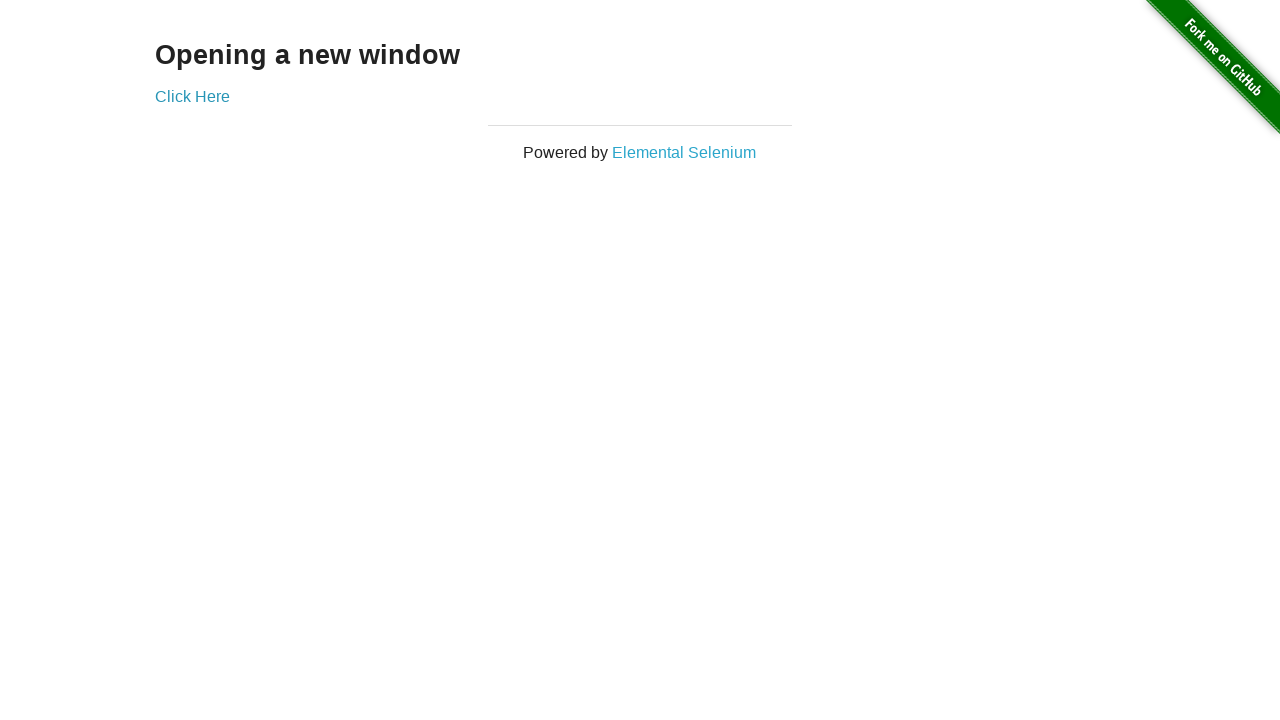